Navigates to the AliExpress homepage and verifies the page loads successfully

Starting URL: https://aliexpress.com/

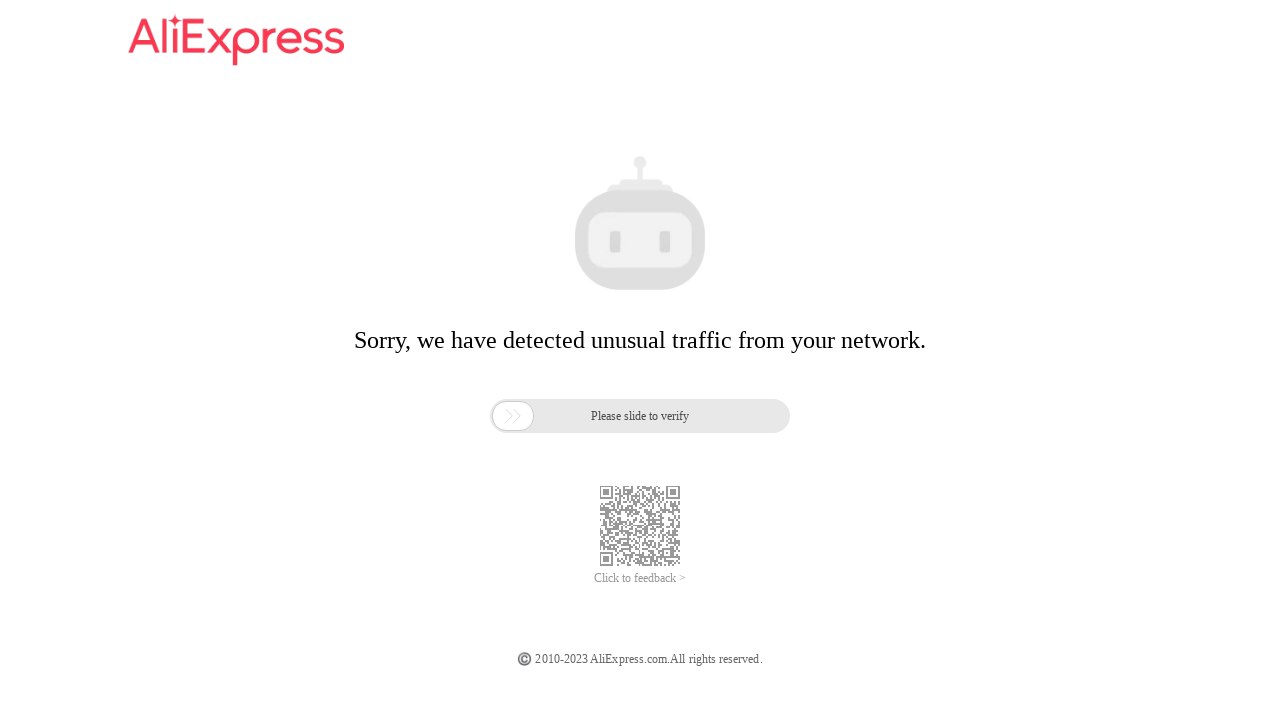

Waited for AliExpress homepage to reach domcontentloaded state
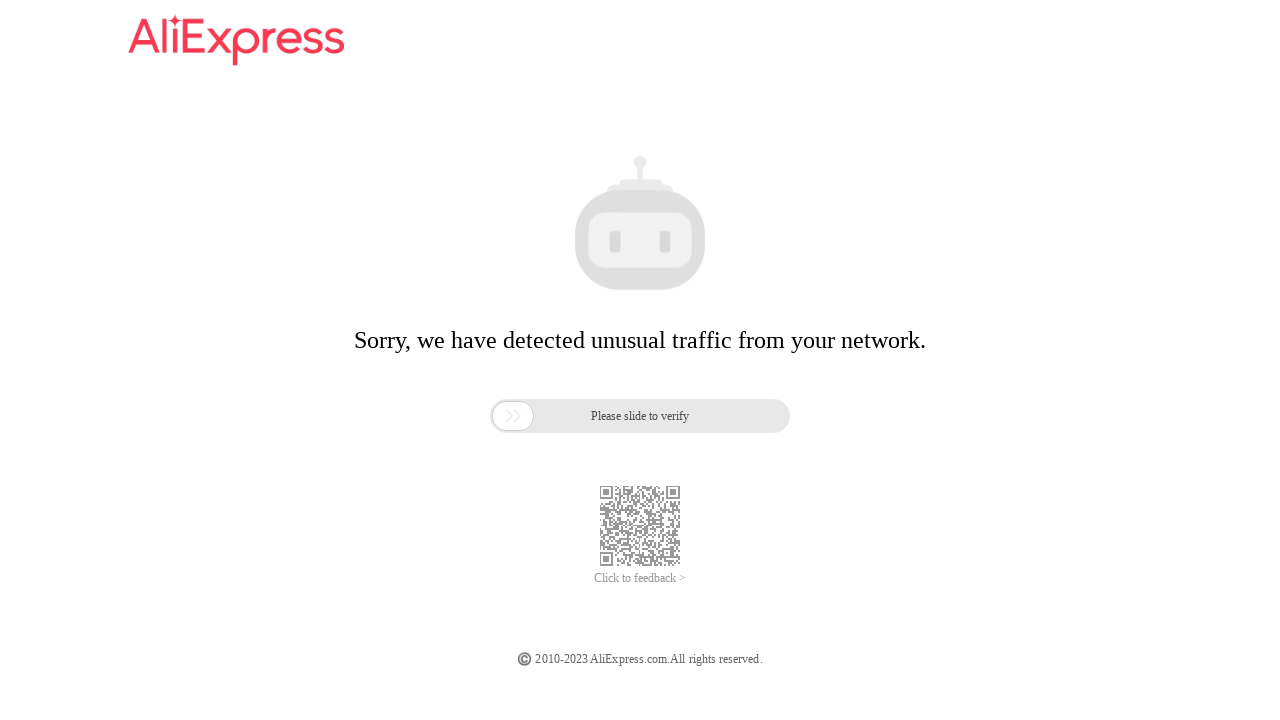

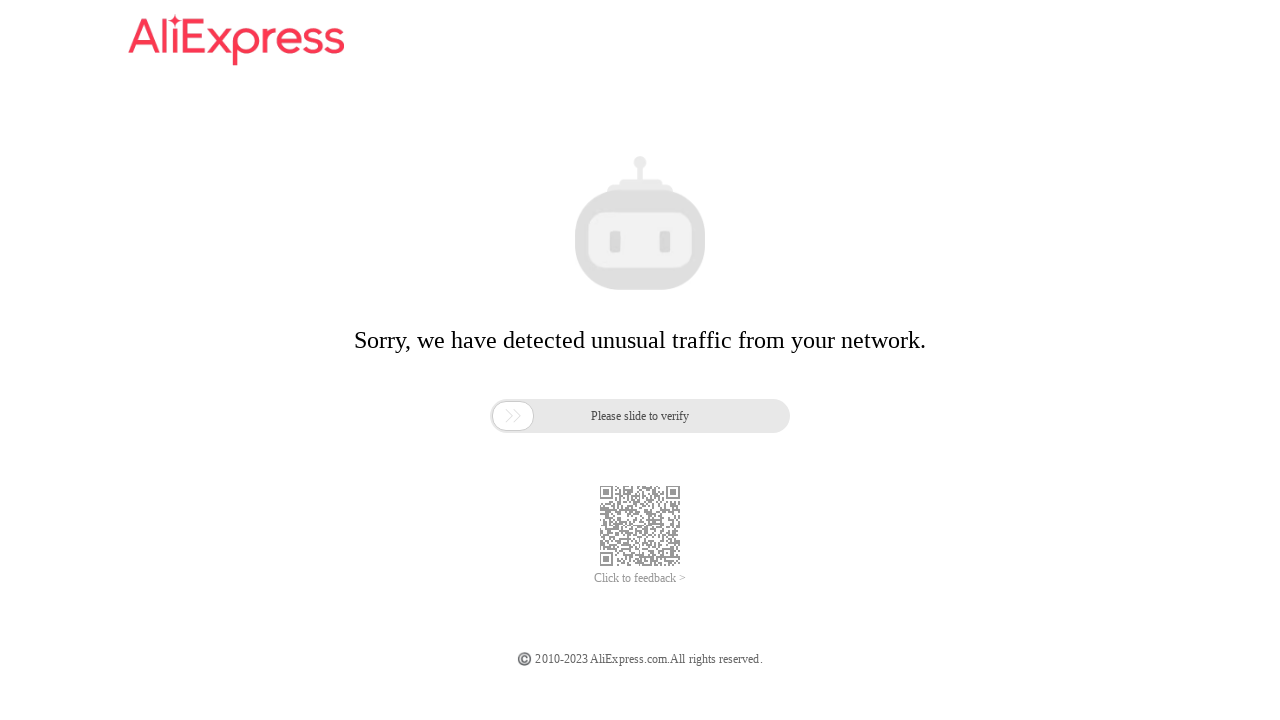